Tests radio button functionality on a practice automation site by counting radio buttons, selecting the "male" radio button, and verifying it is checked.

Starting URL: https://testautomationpractice.blogspot.com/

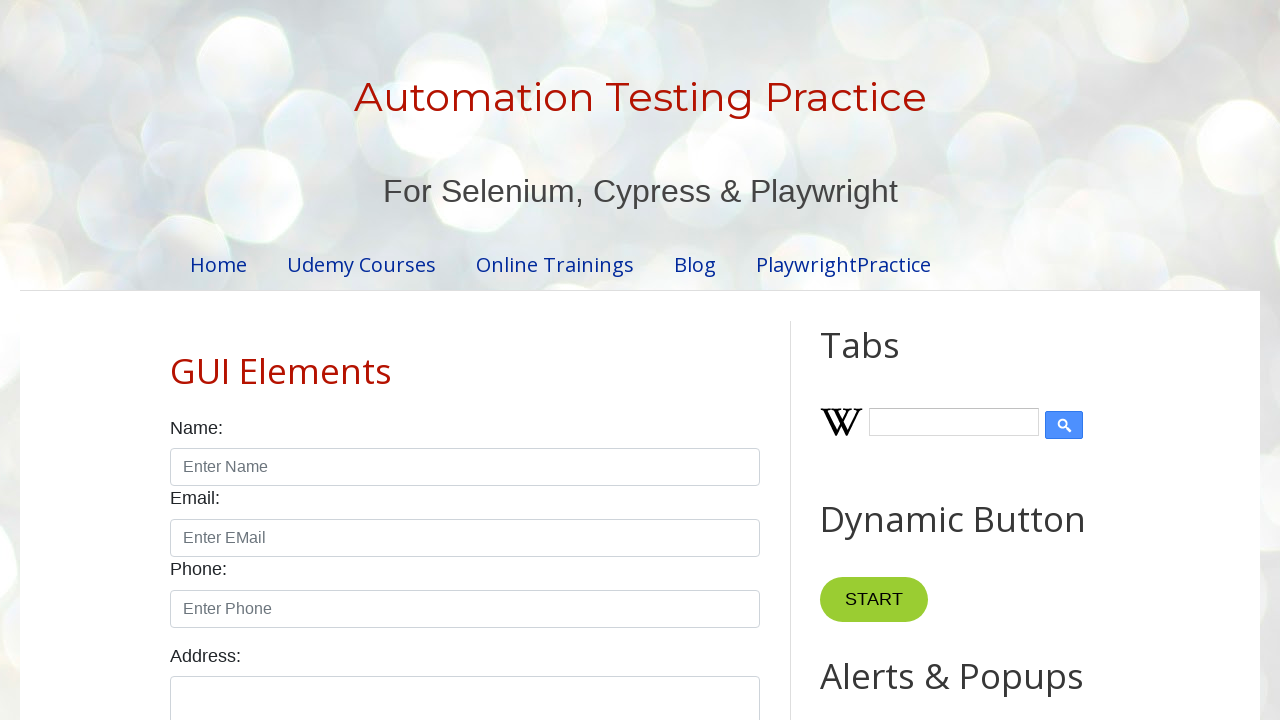

Waited for radio buttons to load on the page
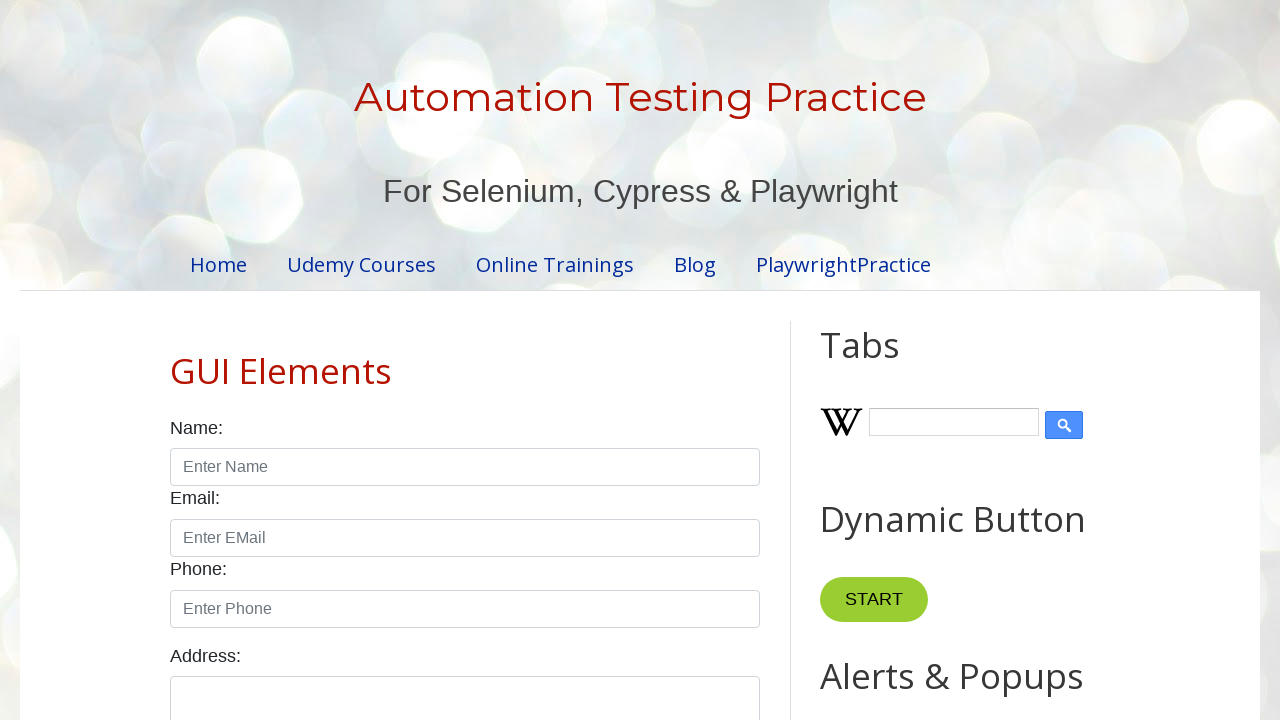

Found 2 radio buttons on the page
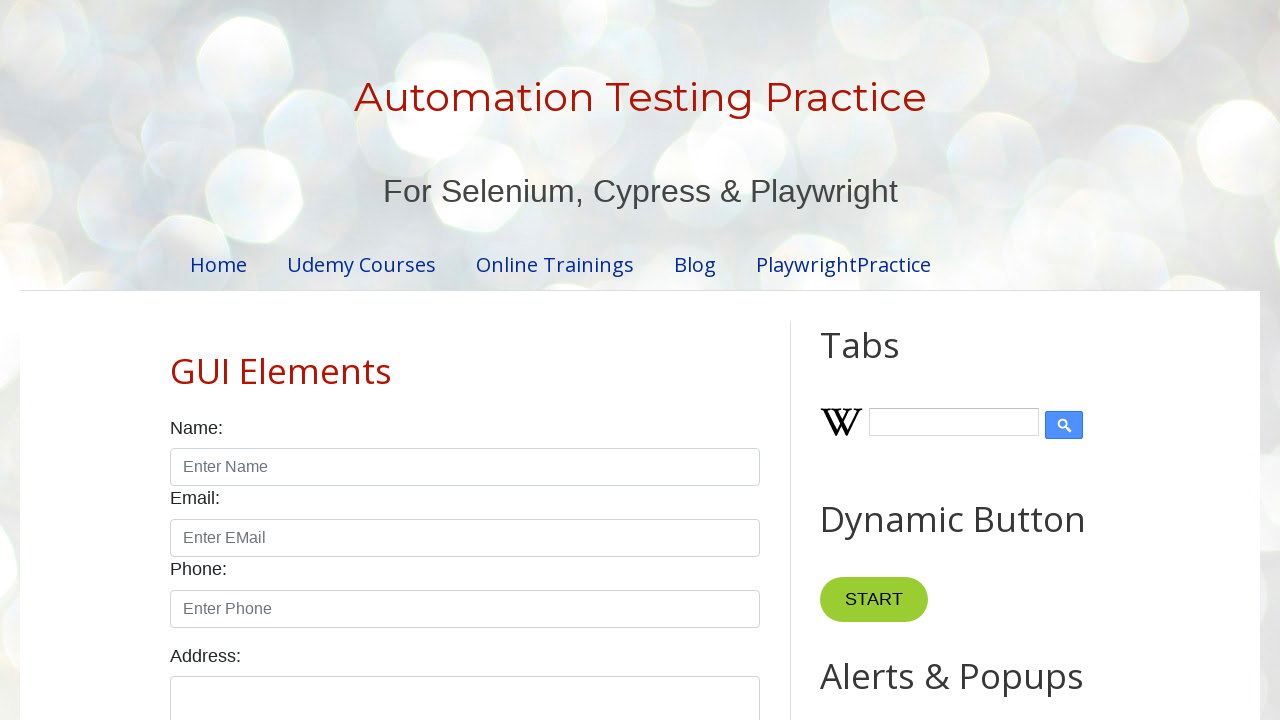

Selected the 'male' radio button at (176, 360) on #male
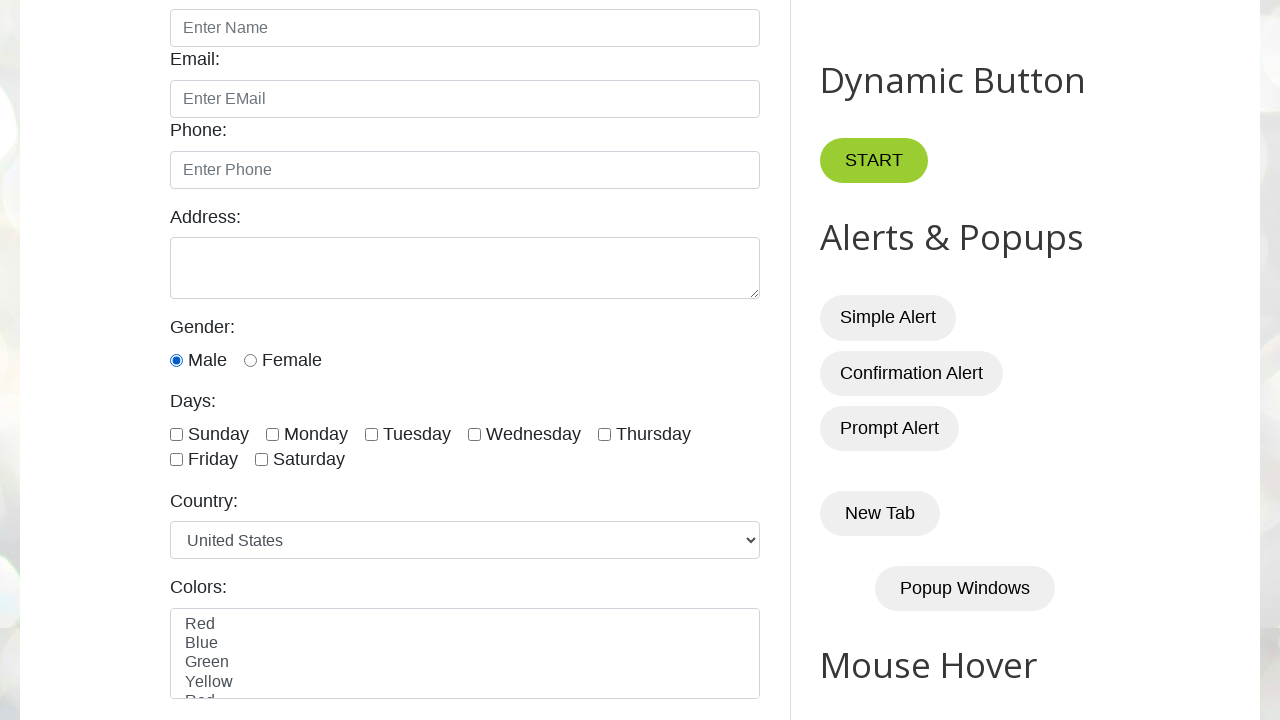

Verified that the 'male' radio button is checked
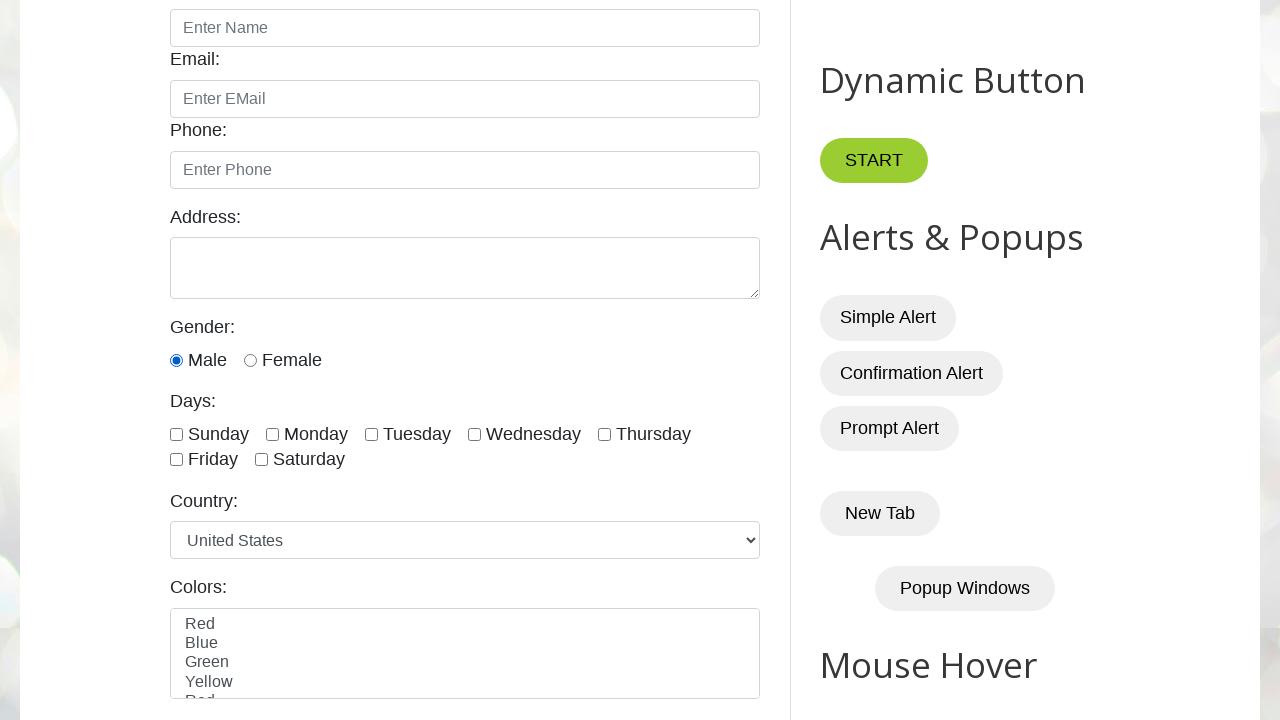

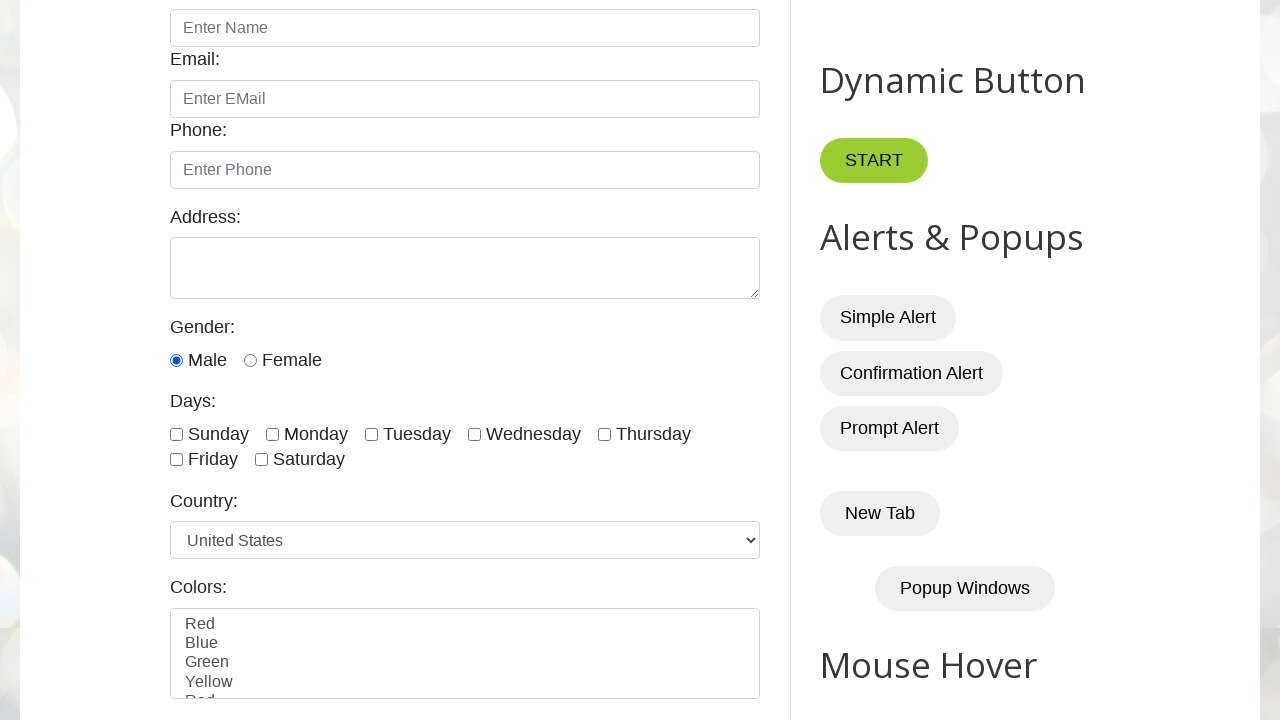